Tests the search functionality on inthiswork.com by clicking the search icon, entering a search keyword, submitting the search with Enter key, and waiting for search results to load.

Starting URL: https://inthiswork.com/

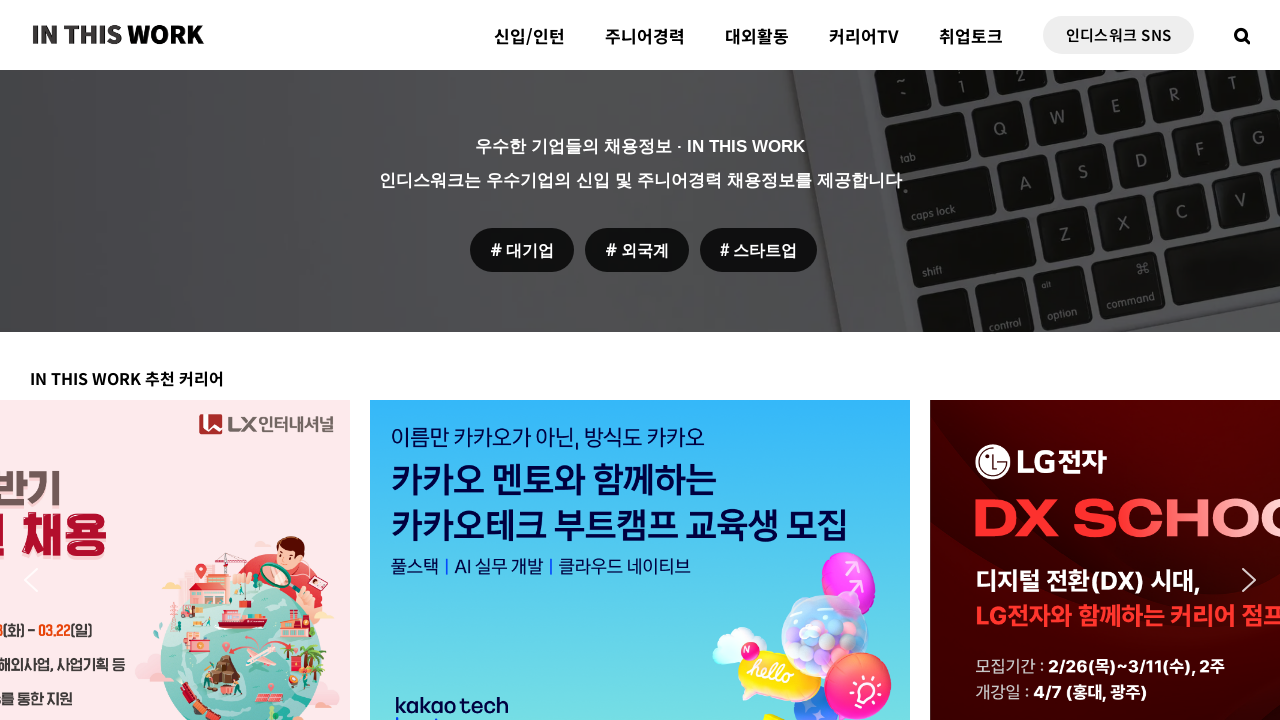

Clicked search icon to open search overlay at (1242, 35) on #menu-primary > li.fusion-custom-menu-item.fusion-main-menu-search.fusion-search
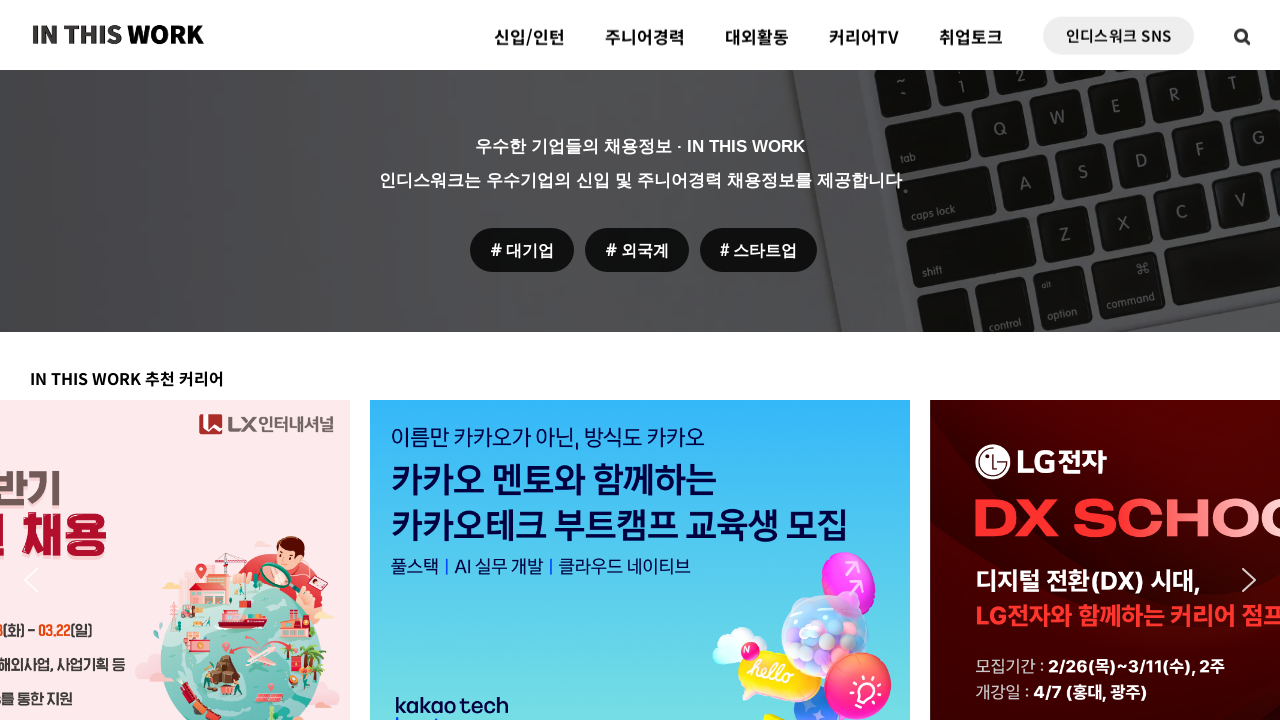

Search input field became visible
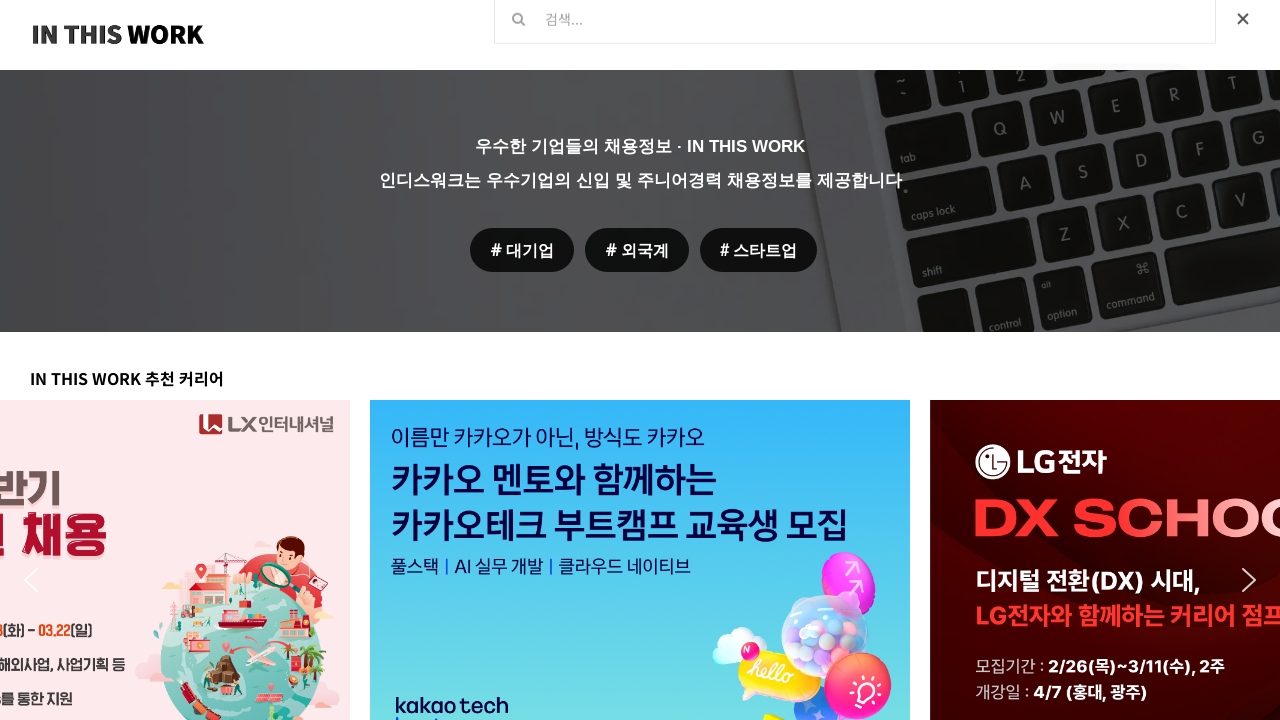

Entered 'developer' in search field on .fusion-search-field input
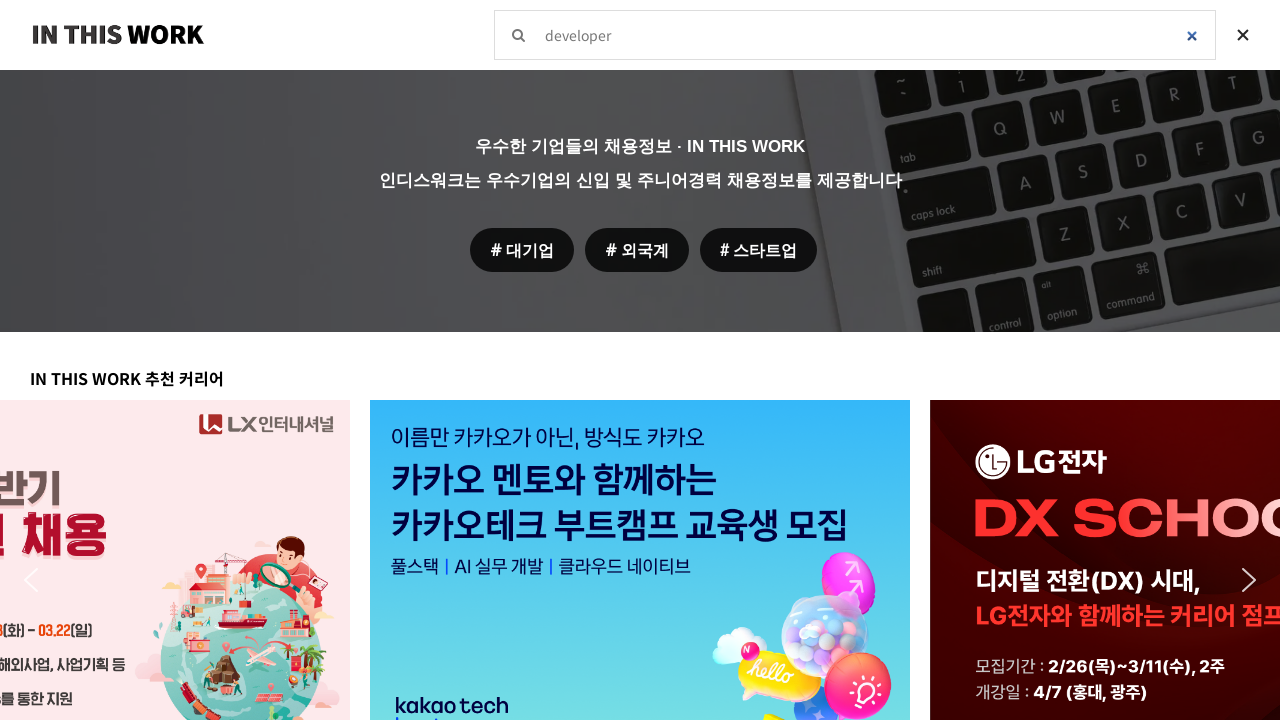

Pressed Enter to submit search on .fusion-search-field input
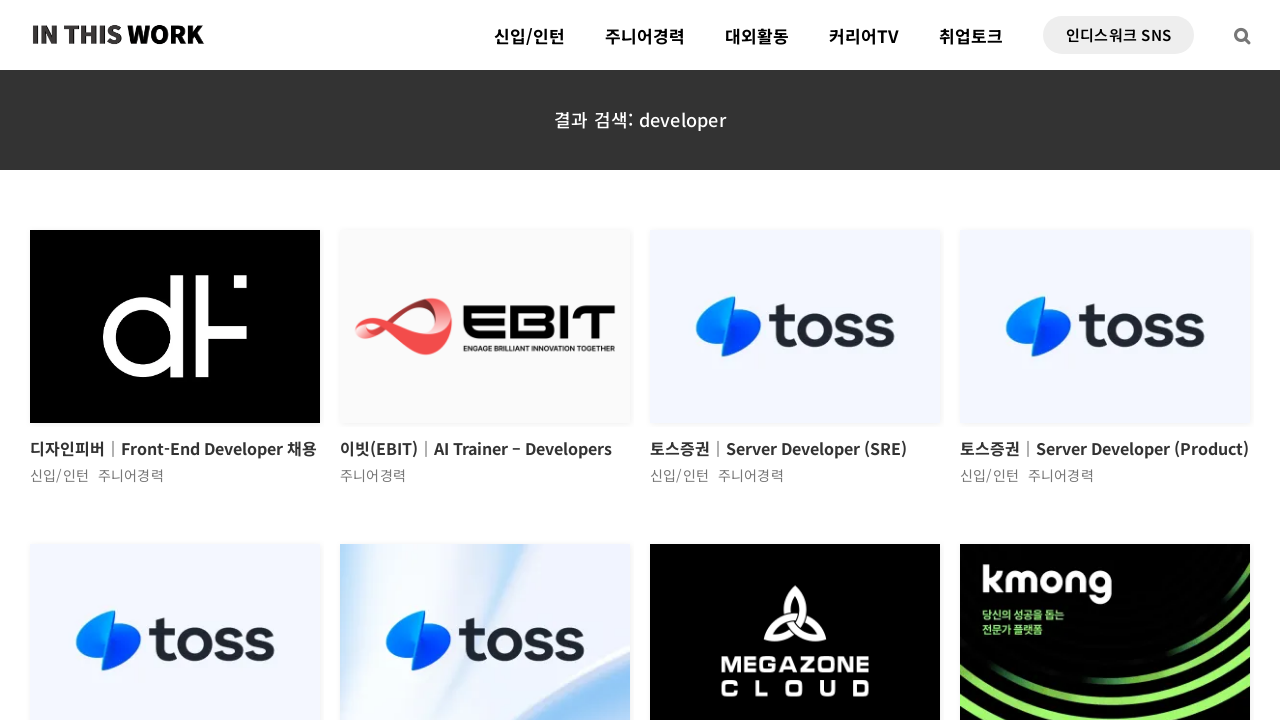

Search results content area loaded
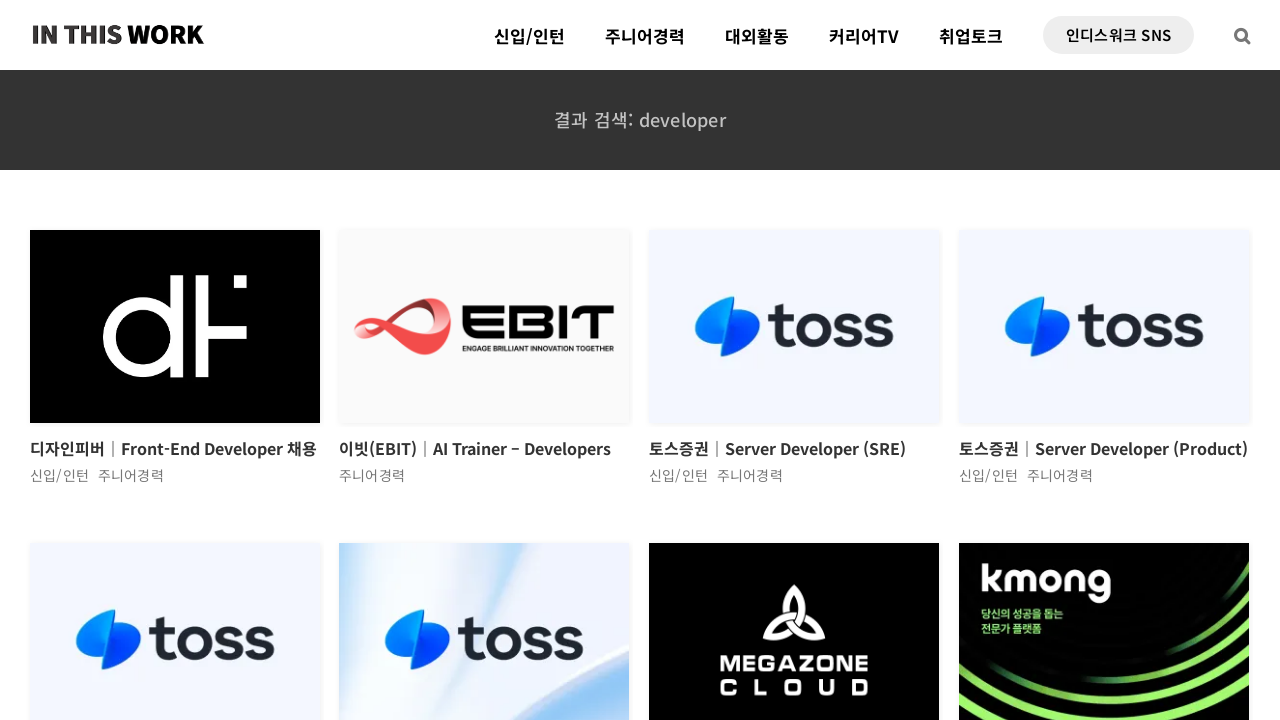

Job post articles loaded in search results
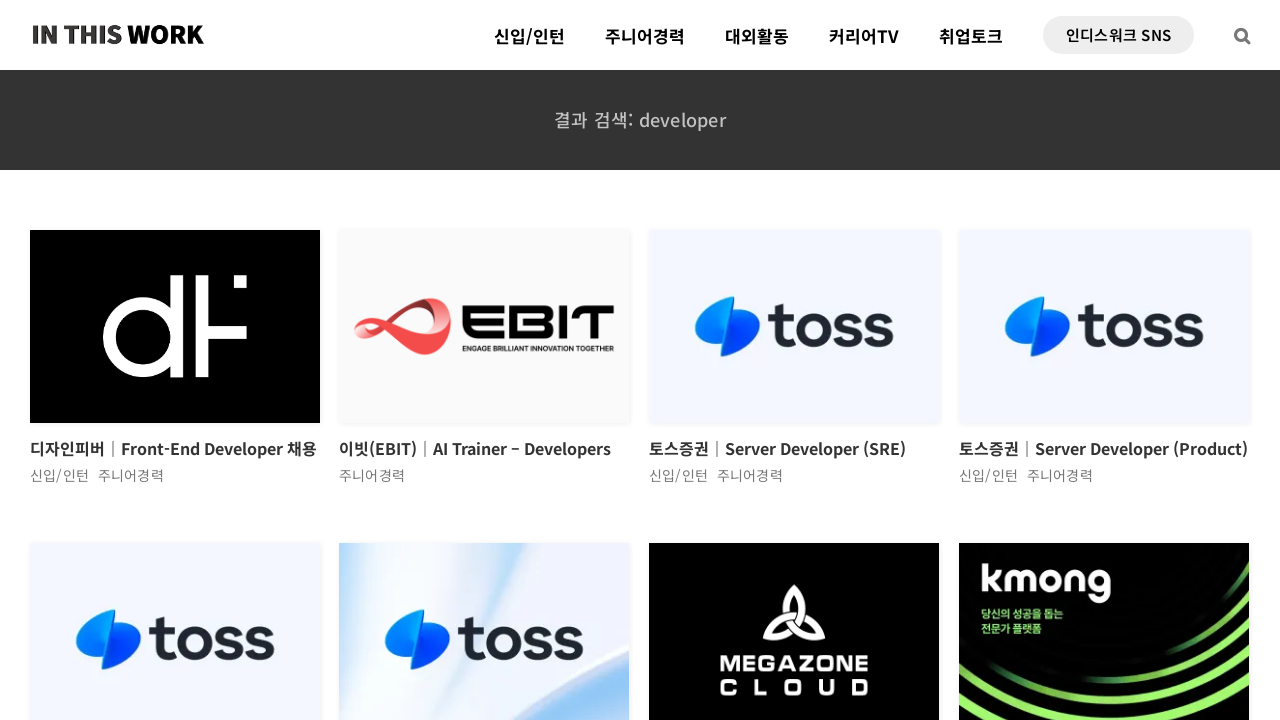

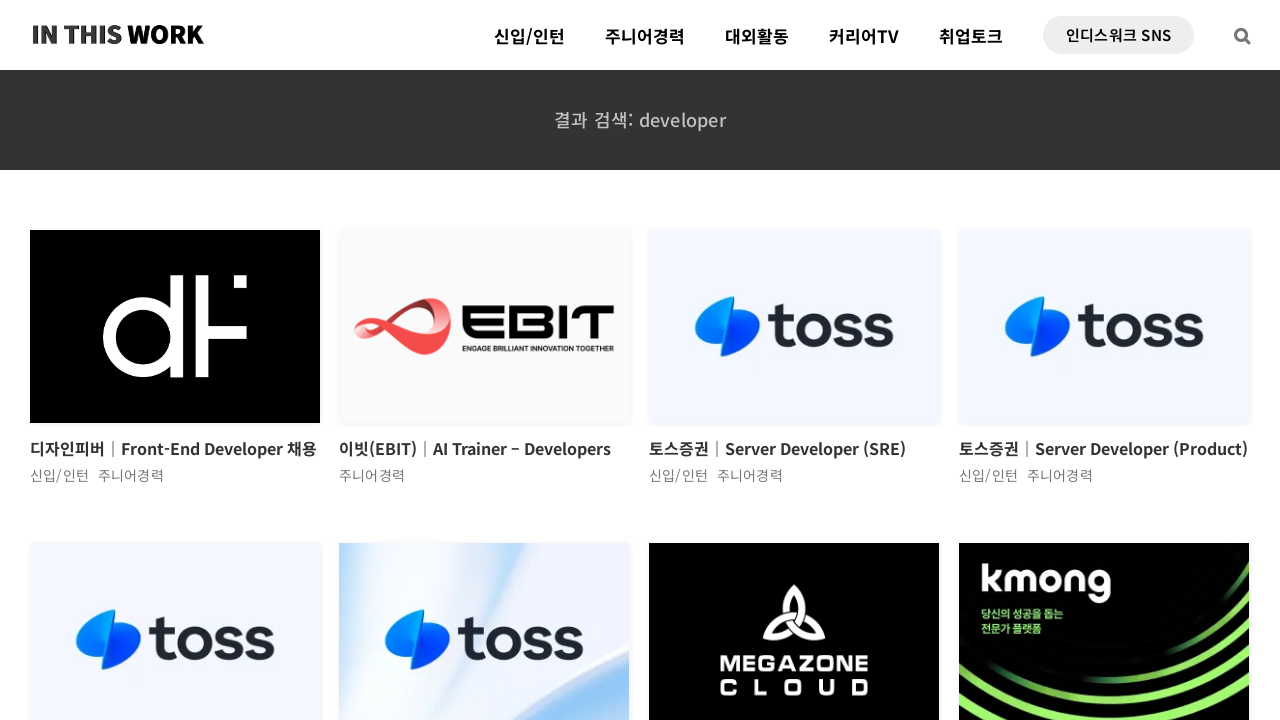